Tests modal ad functionality by closing and re-enabling the entry ad

Starting URL: https://the-internet.herokuapp.com/entry_ad

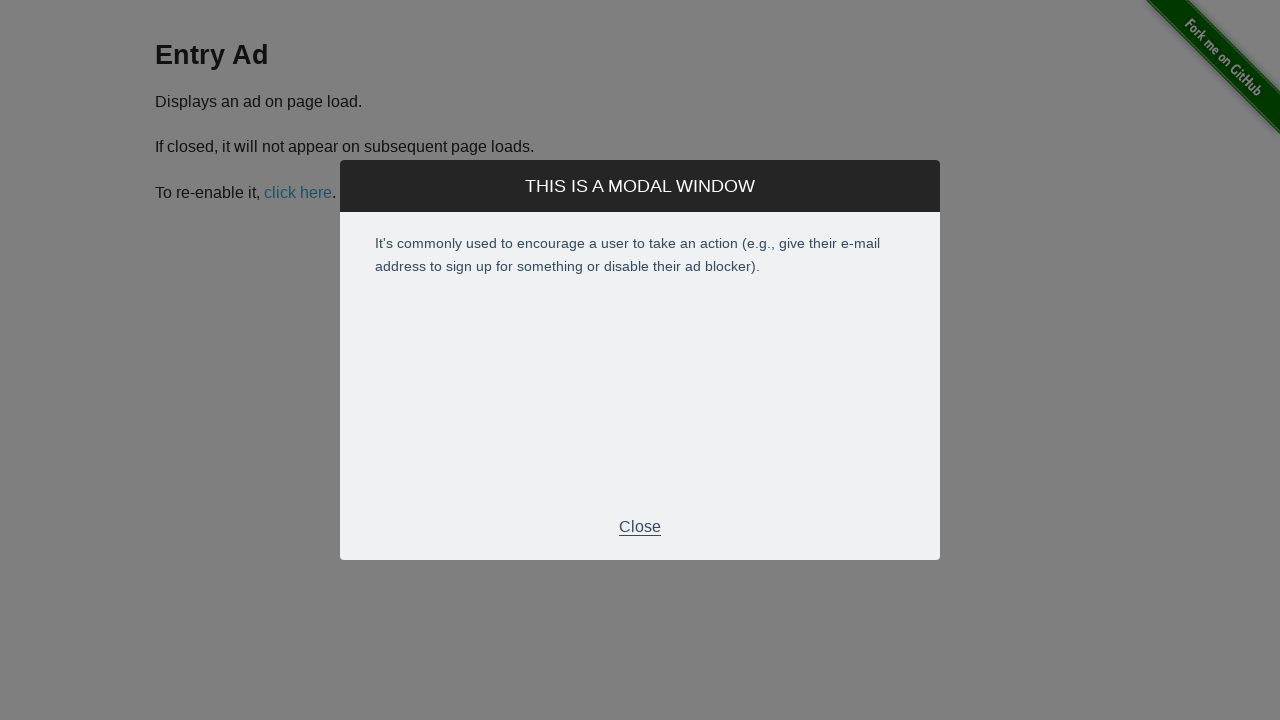

Entry ad modal window appeared
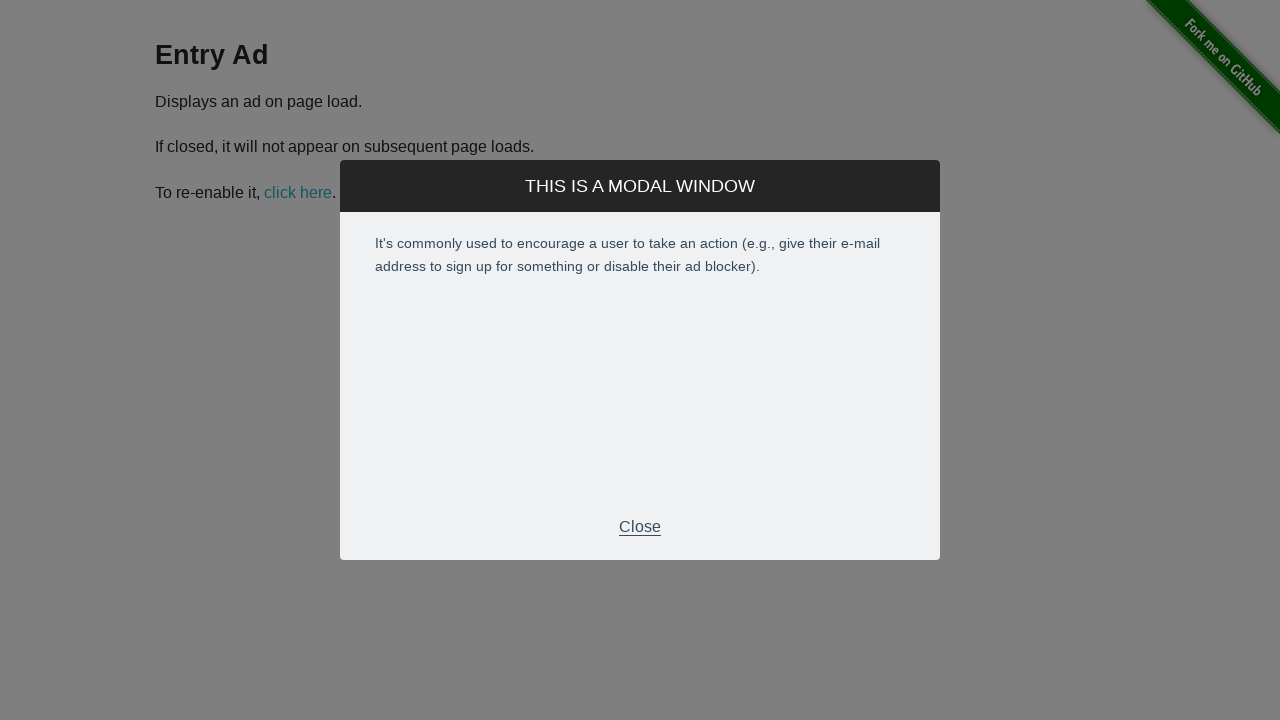

Clicked close button on entry ad modal at (640, 527) on //*[@id="modal"]/div[2]/div[3]/p
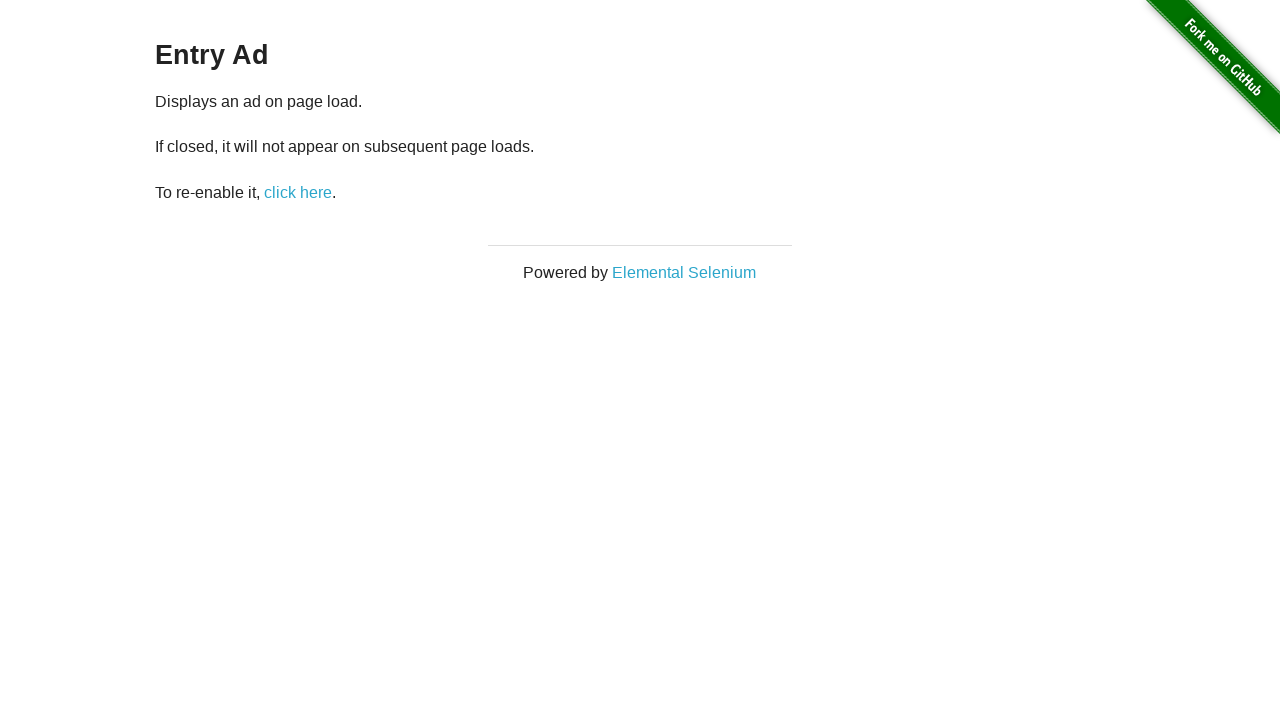

Reloaded page after closing ad
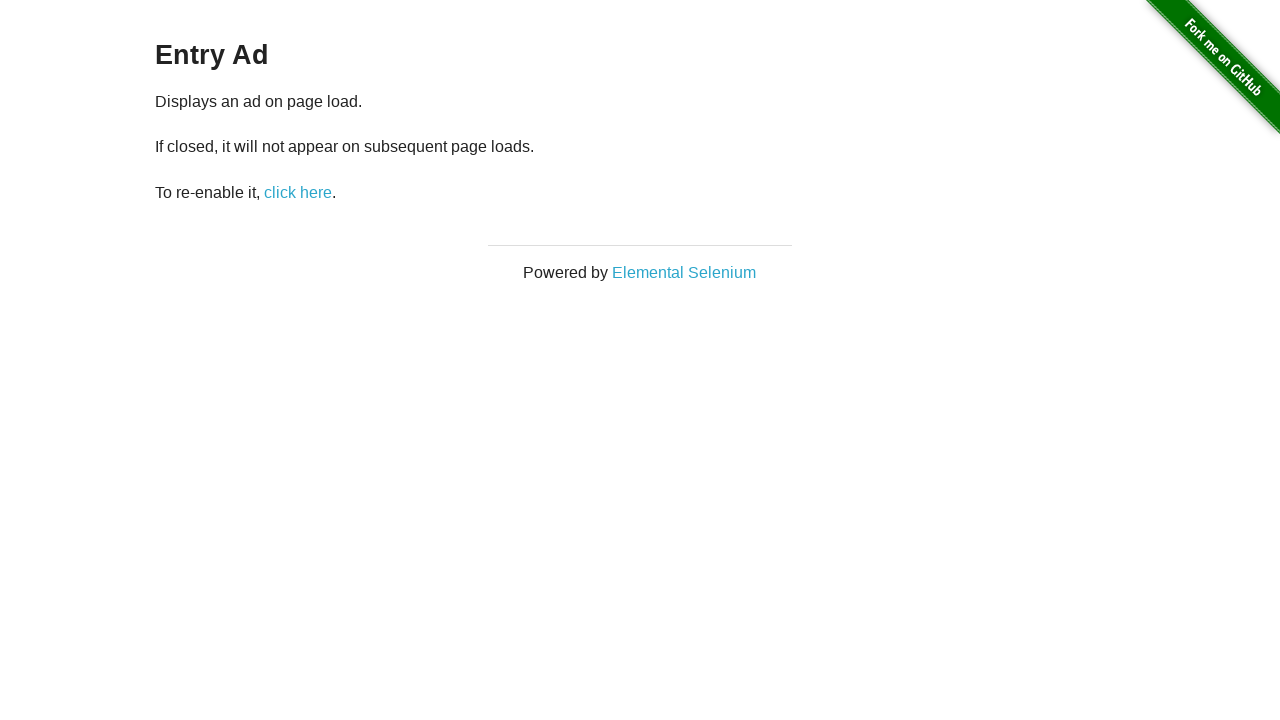

Clicked re-enable button to restore entry ad at (298, 192) on //*[@id="restart-ad"]
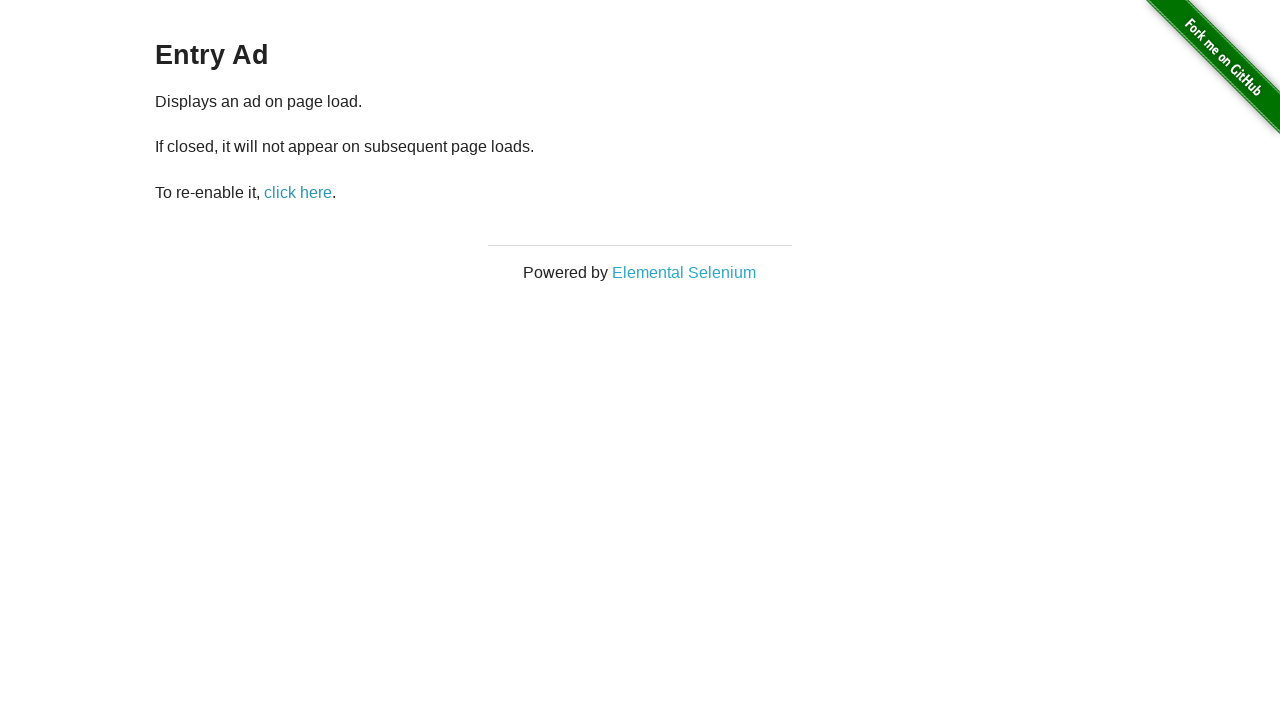

Reloaded page after re-enabling ad
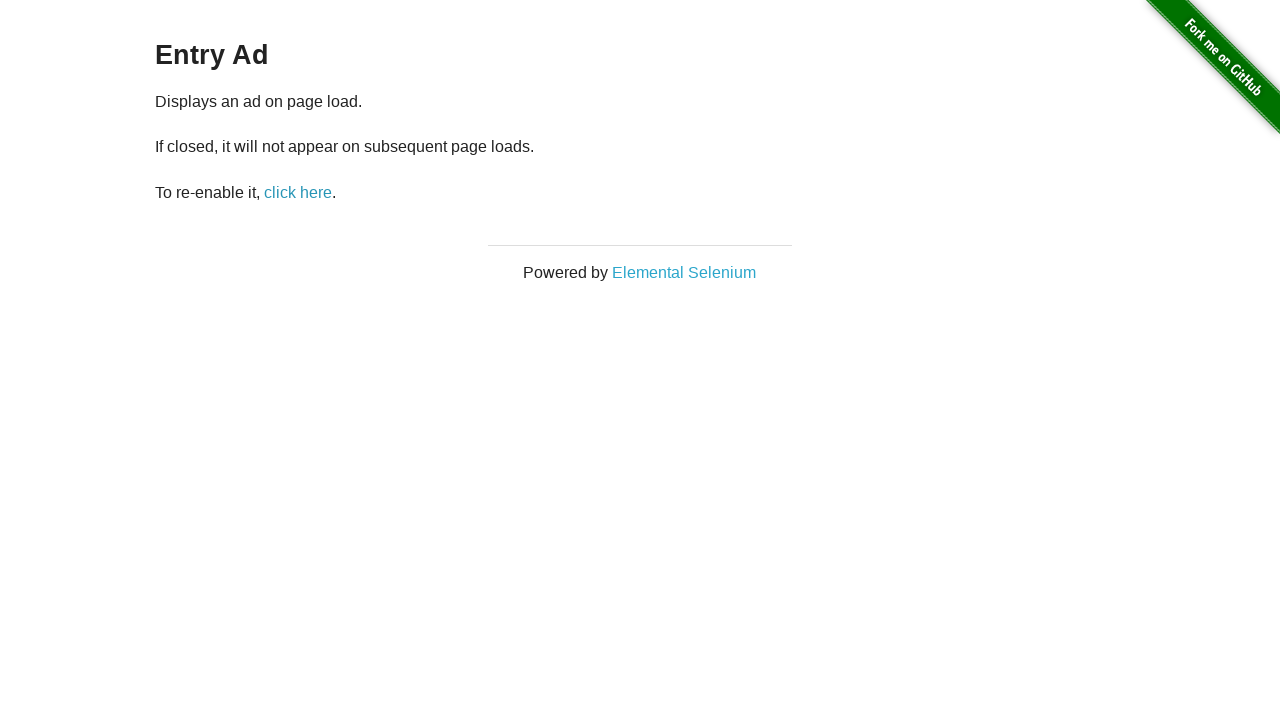

Verified entry ad modal appeared again after re-enabling
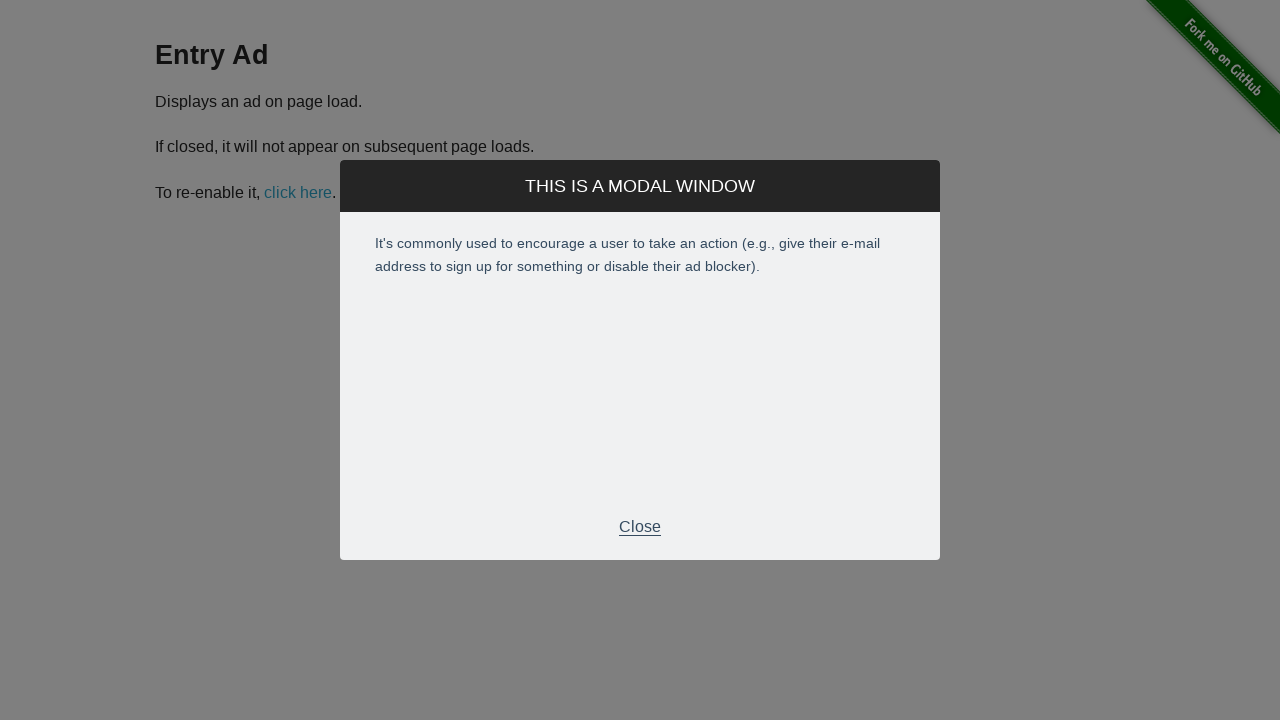

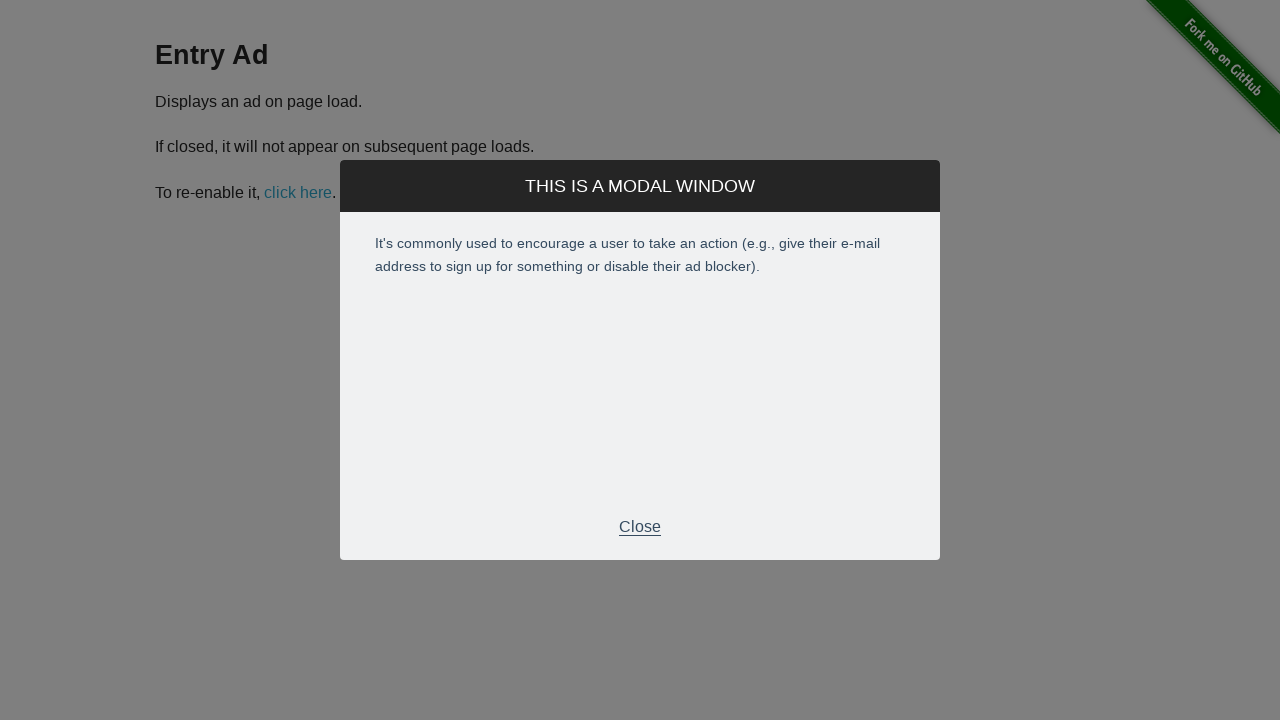